Navigates to a W3Schools demo page, switches to an iframe, and reads table column header text

Starting URL: https://www.w3schools.com/tags/tryit.asp?filename=tryhtml_table_test

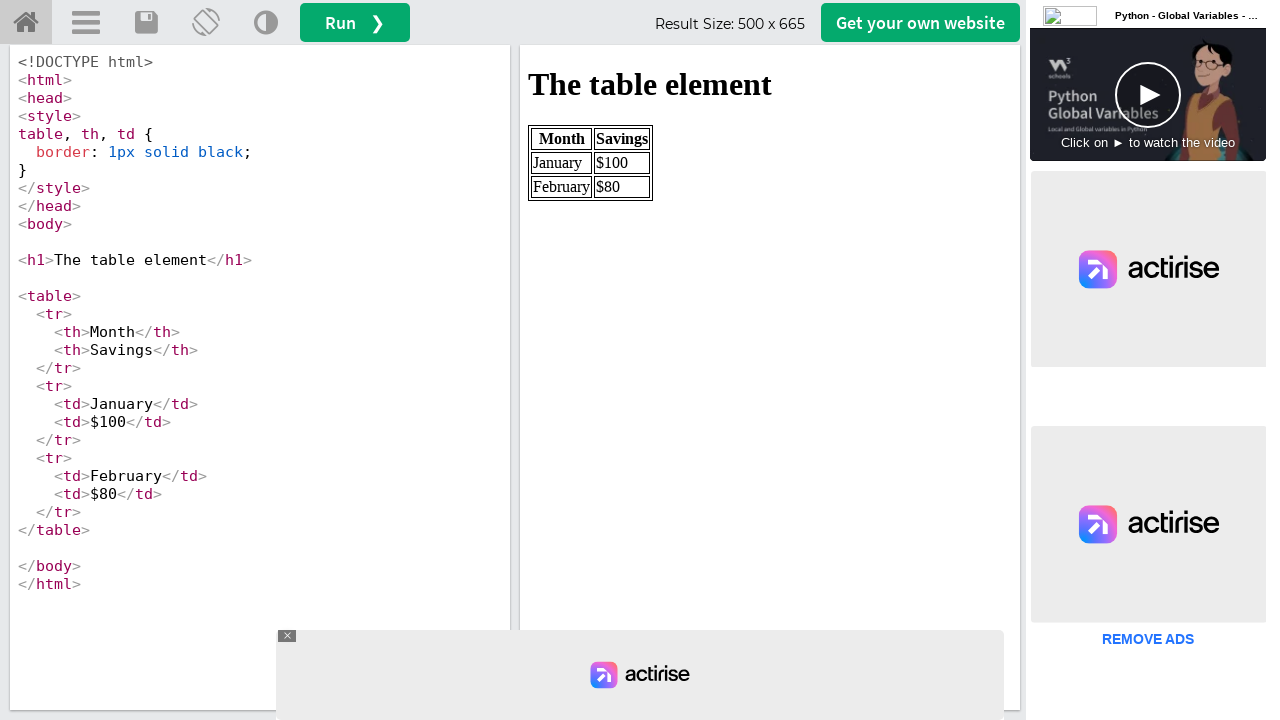

Navigated to W3Schools table demo page
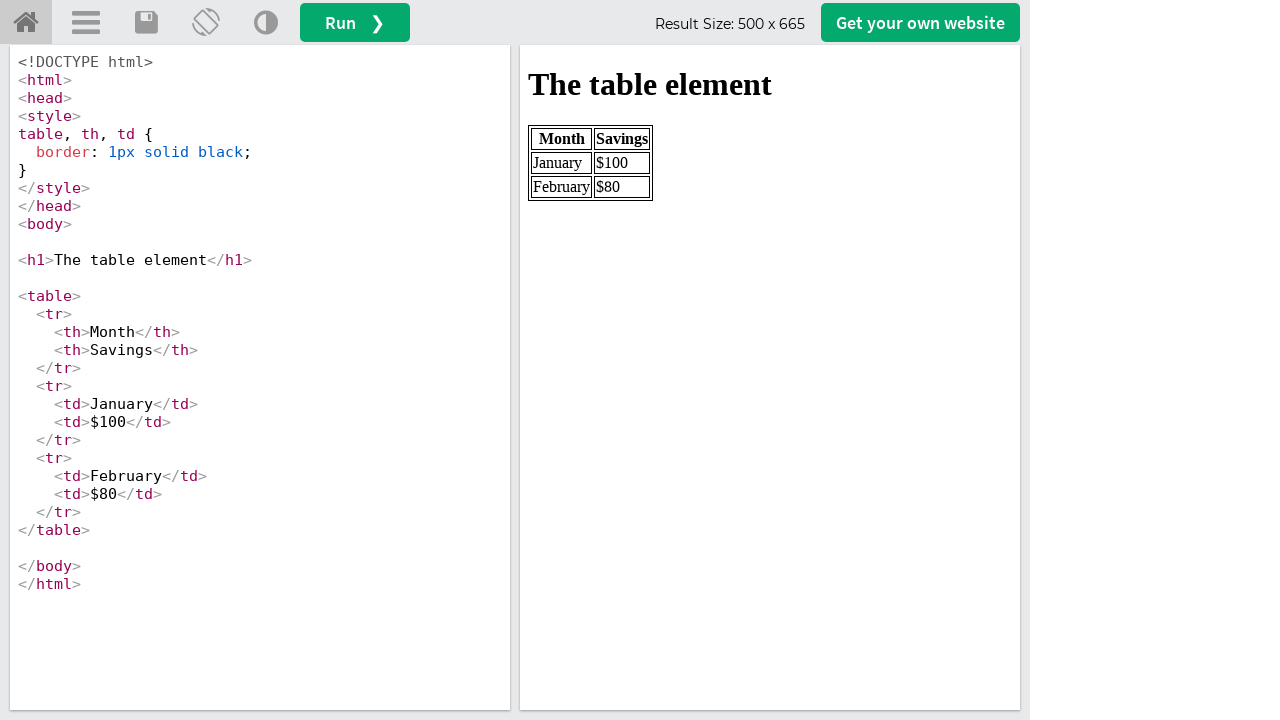

Located and switched to first iframe
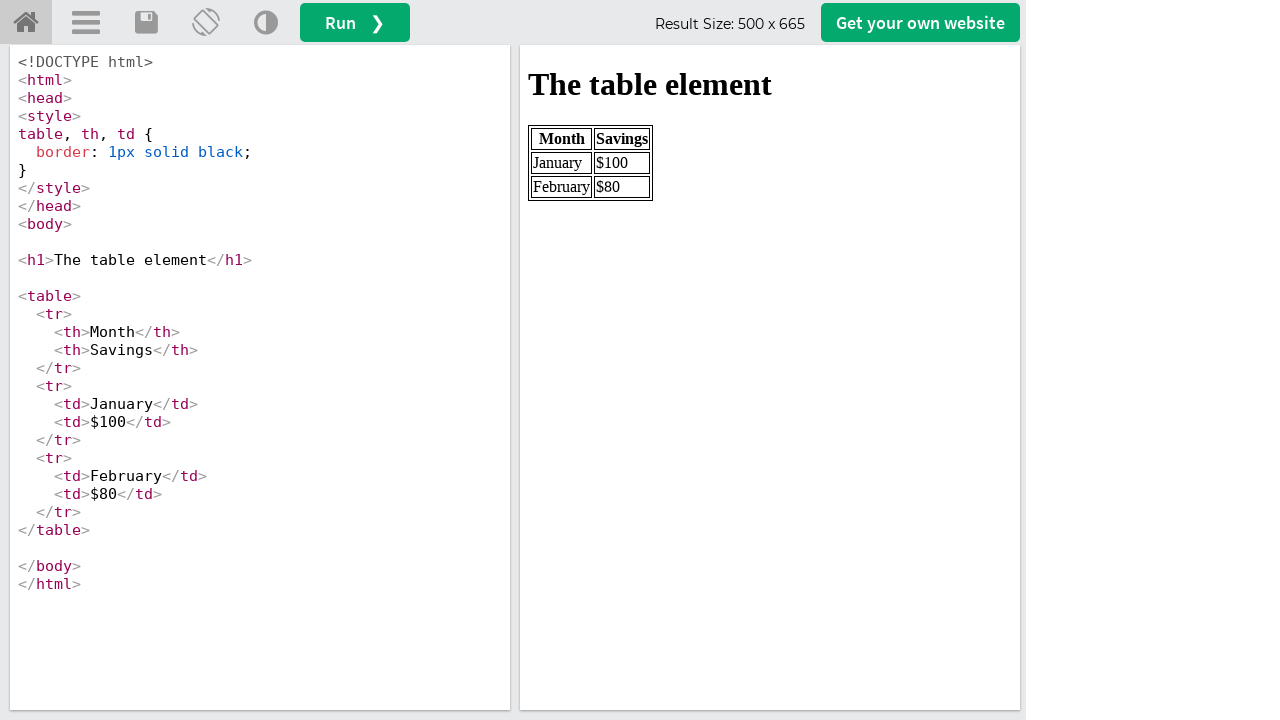

Stored iframe content reference
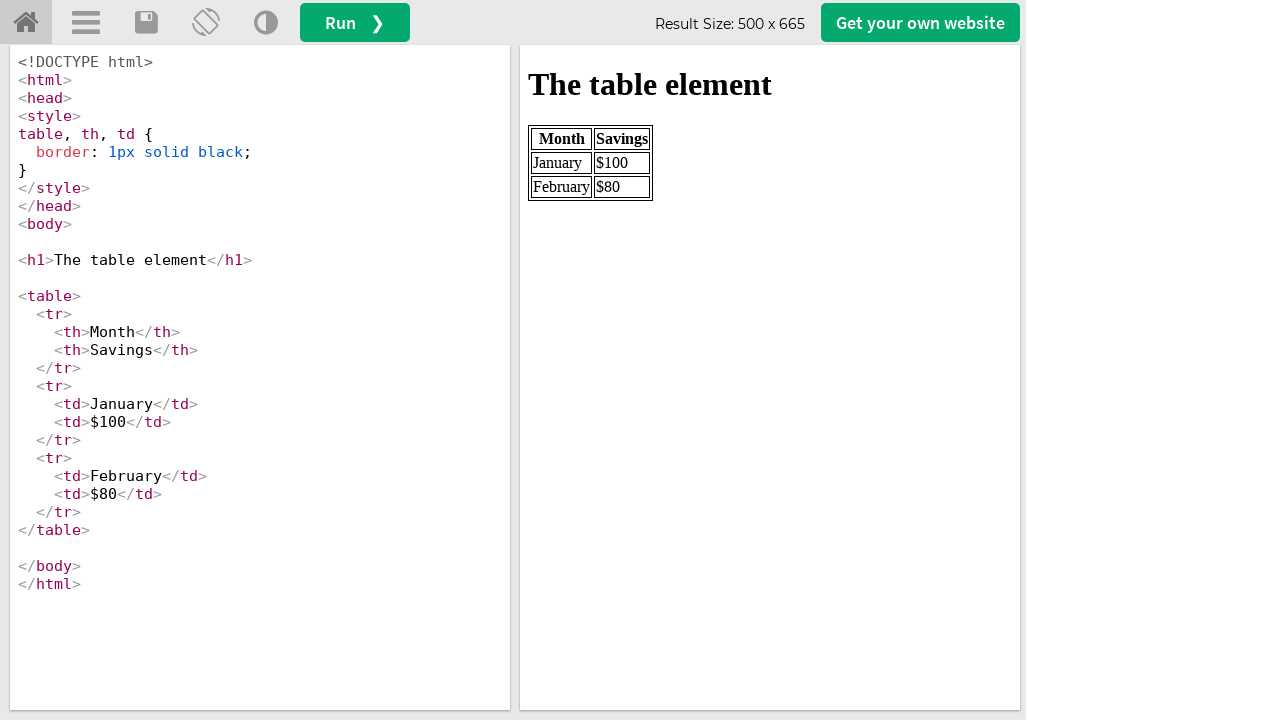

Located table column header with text 'Month'
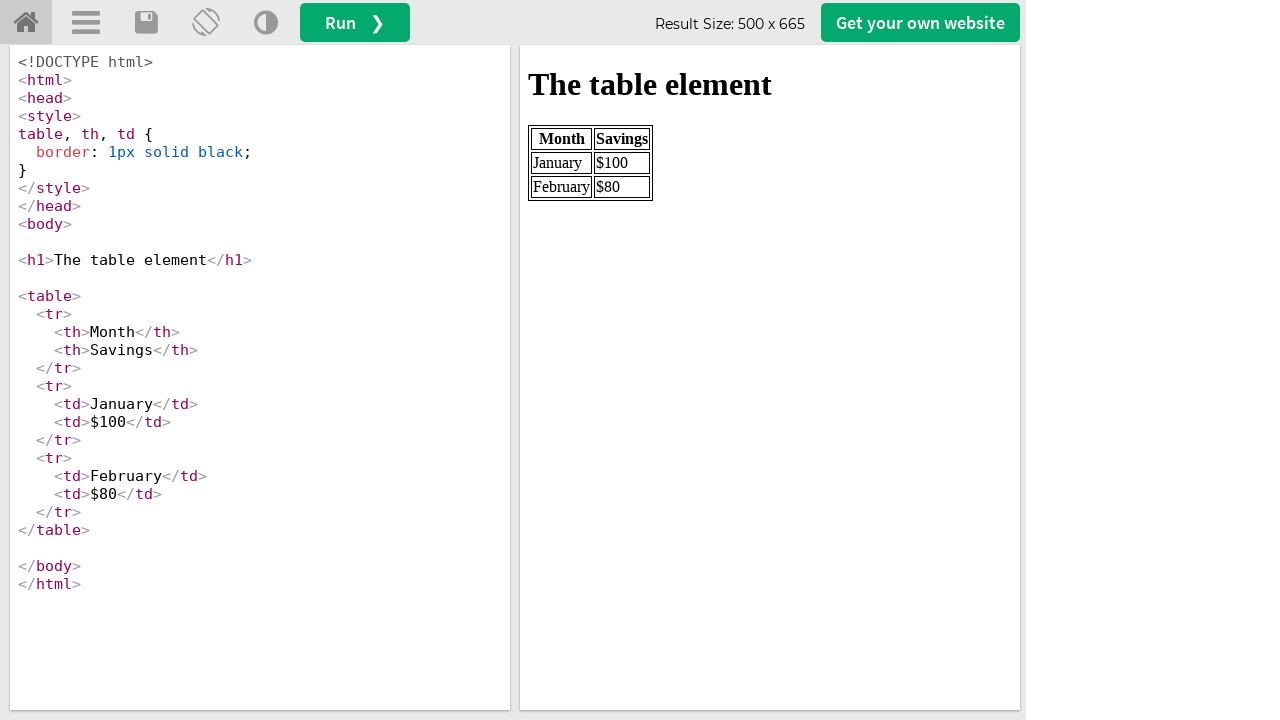

Retrieved column header text: Month
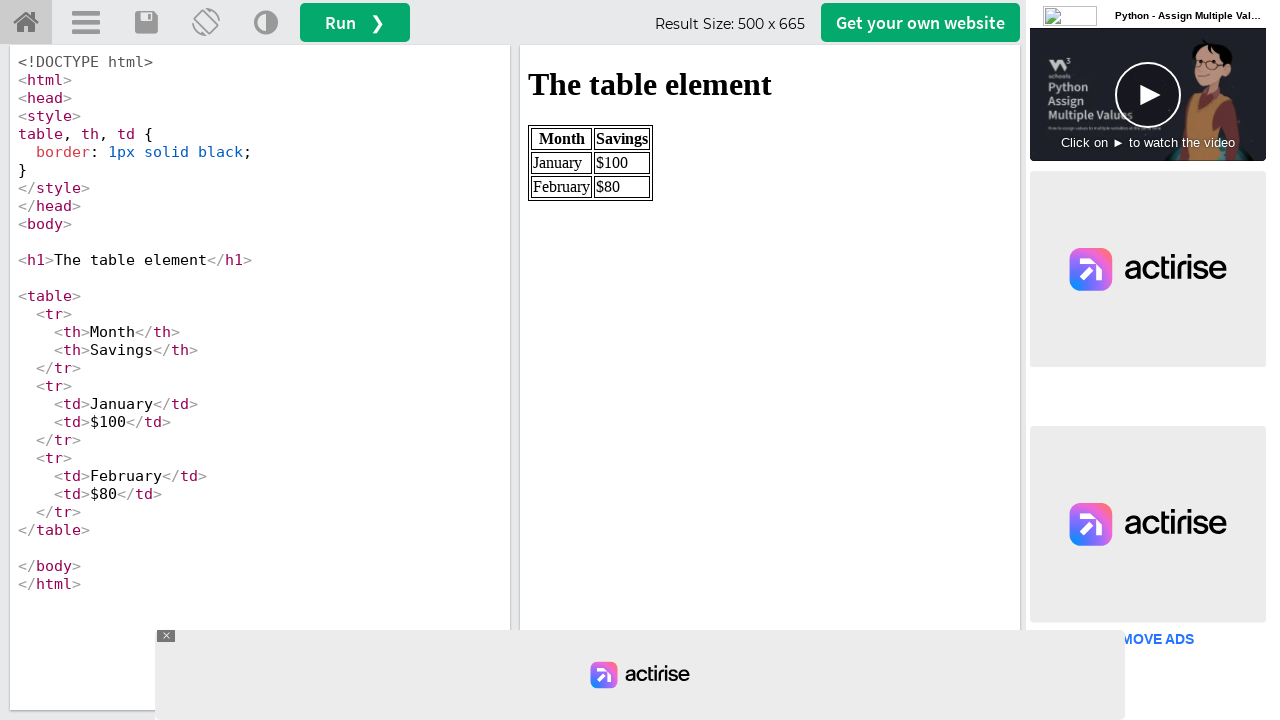

Printed column header text to console
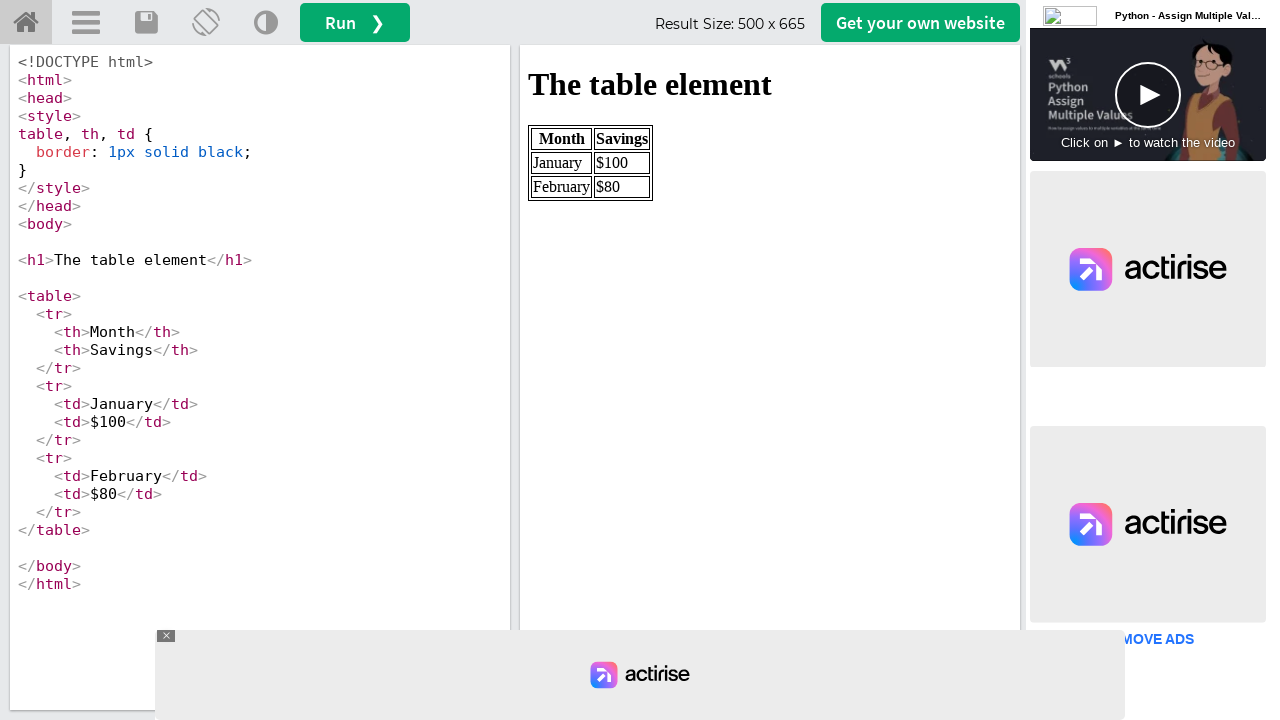

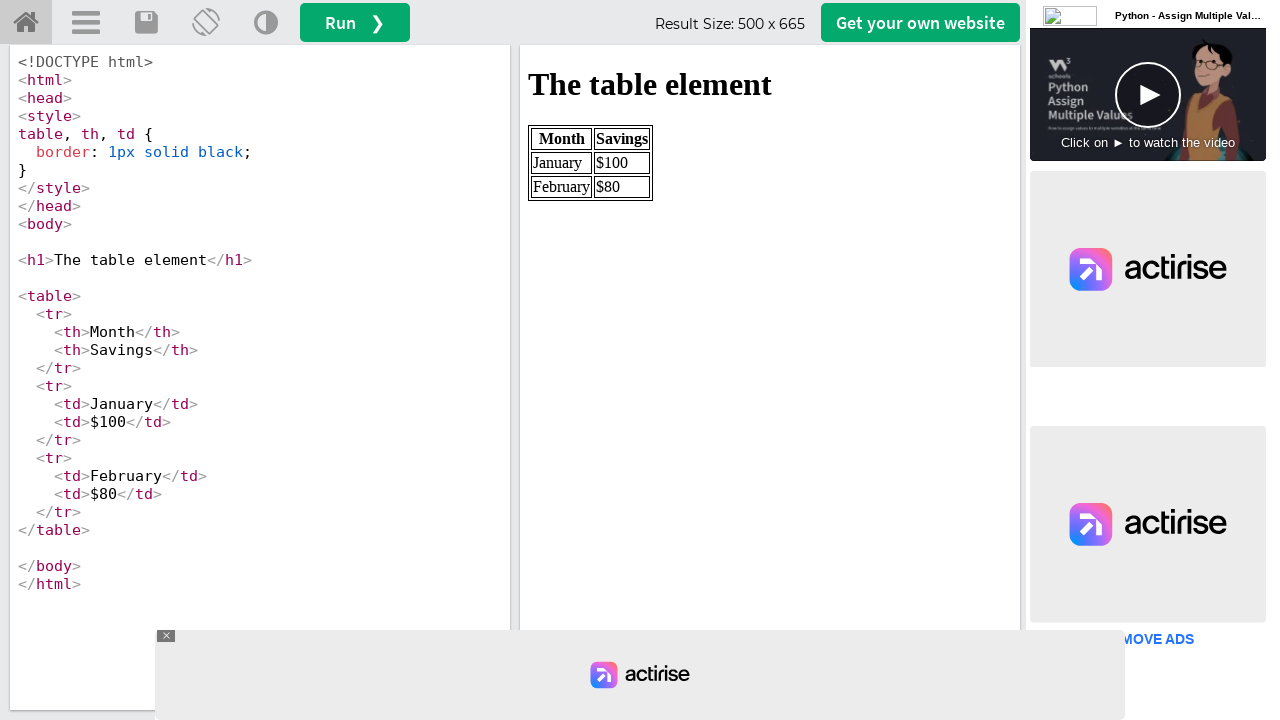